Tests that new todo items are appended to the bottom of the list by creating 3 items and verifying the count

Starting URL: https://demo.playwright.dev/todomvc

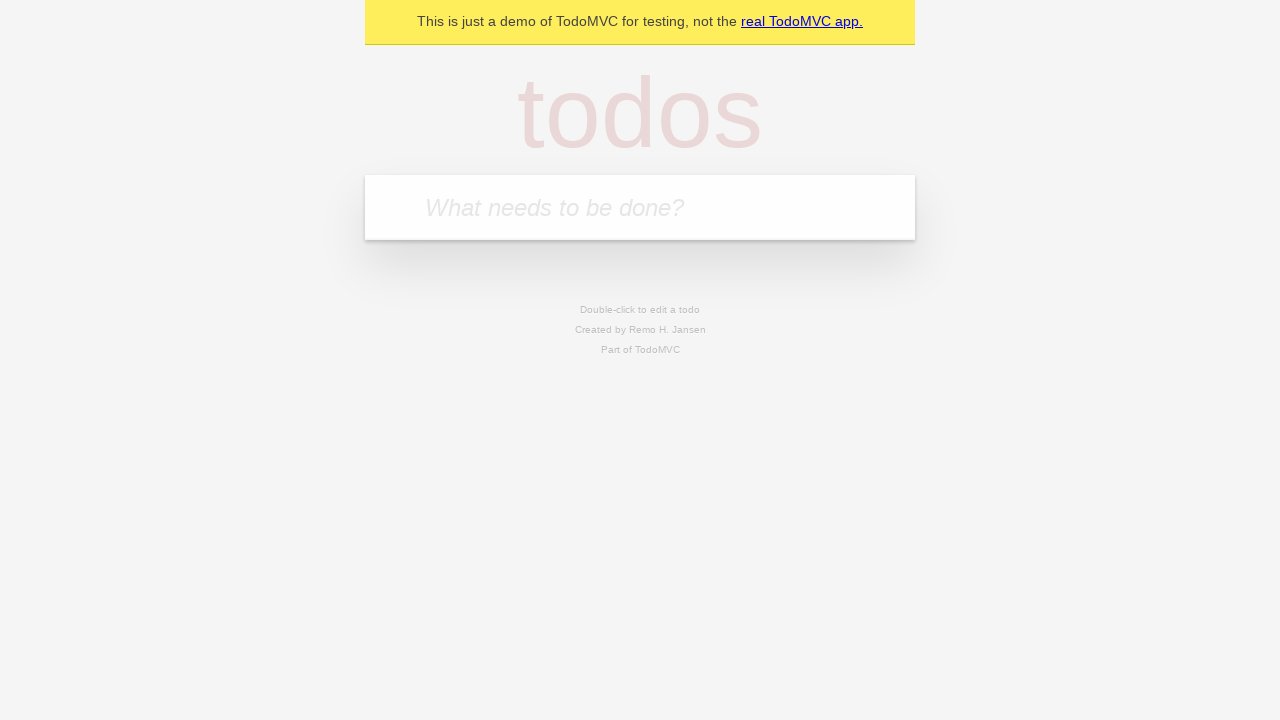

Filled todo input with 'buy some cheese' on internal:attr=[placeholder="What needs to be done?"i]
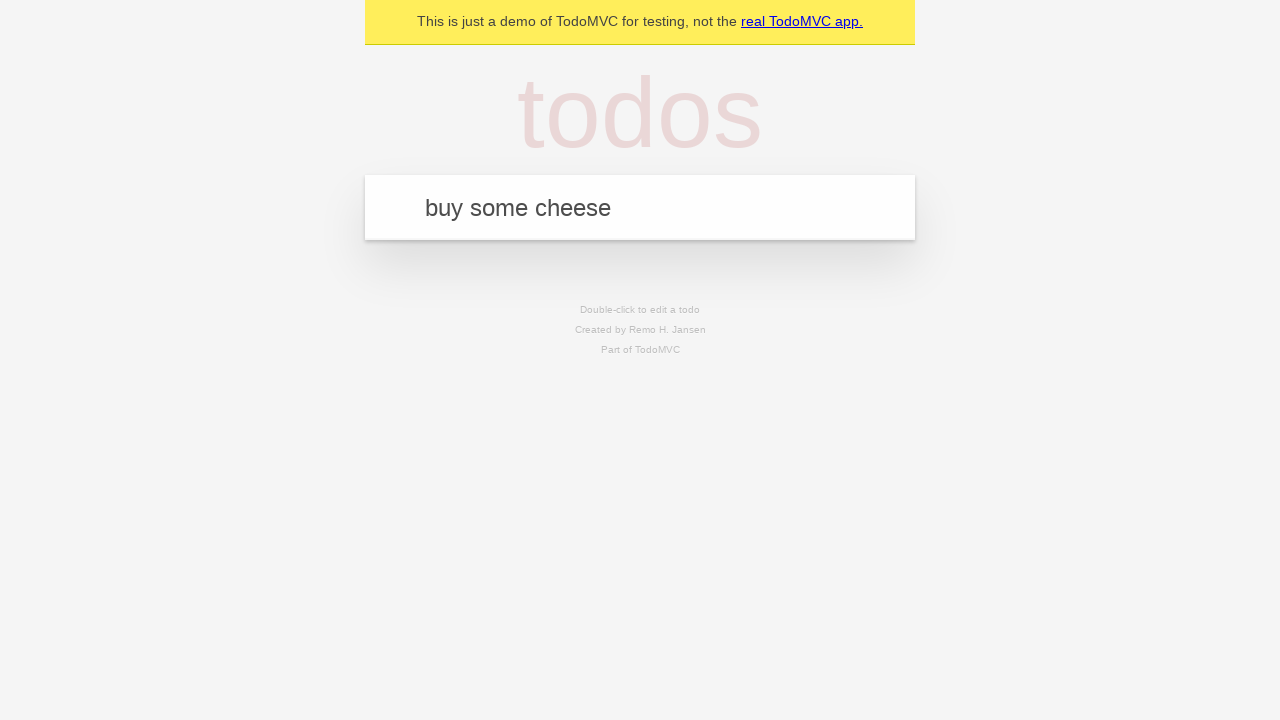

Pressed Enter to add first todo item on internal:attr=[placeholder="What needs to be done?"i]
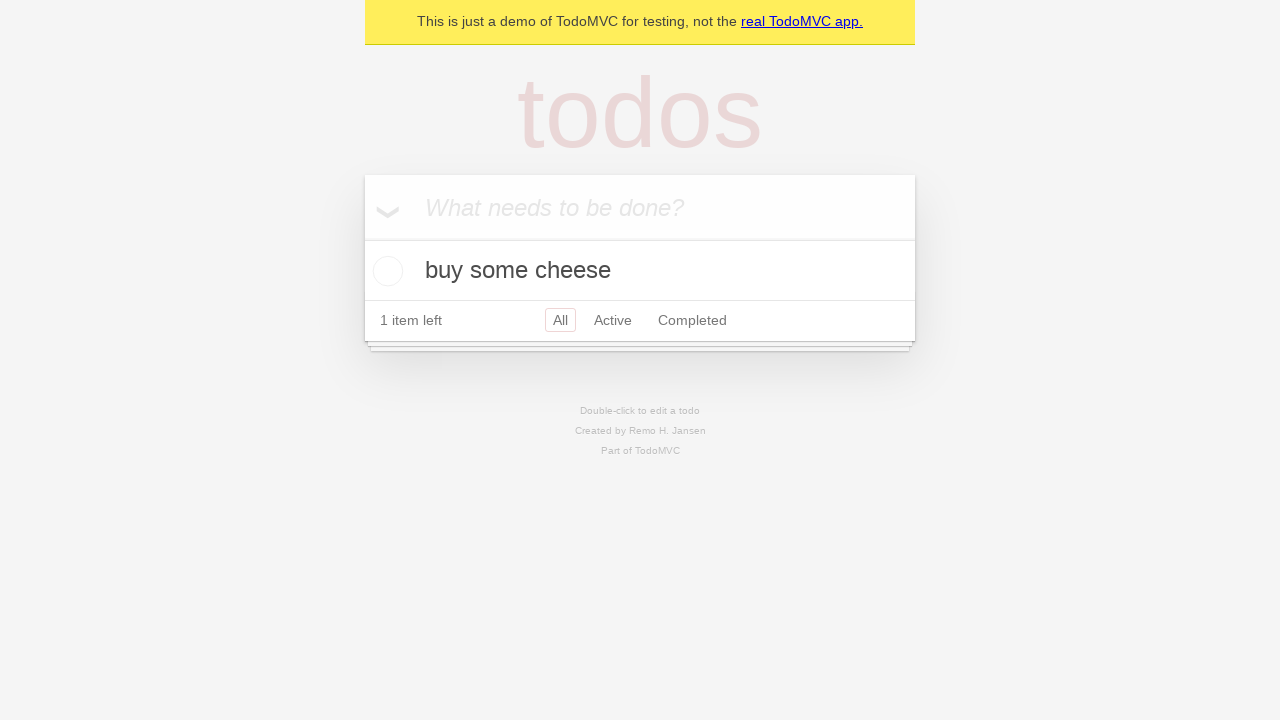

Filled todo input with 'feed the cat' on internal:attr=[placeholder="What needs to be done?"i]
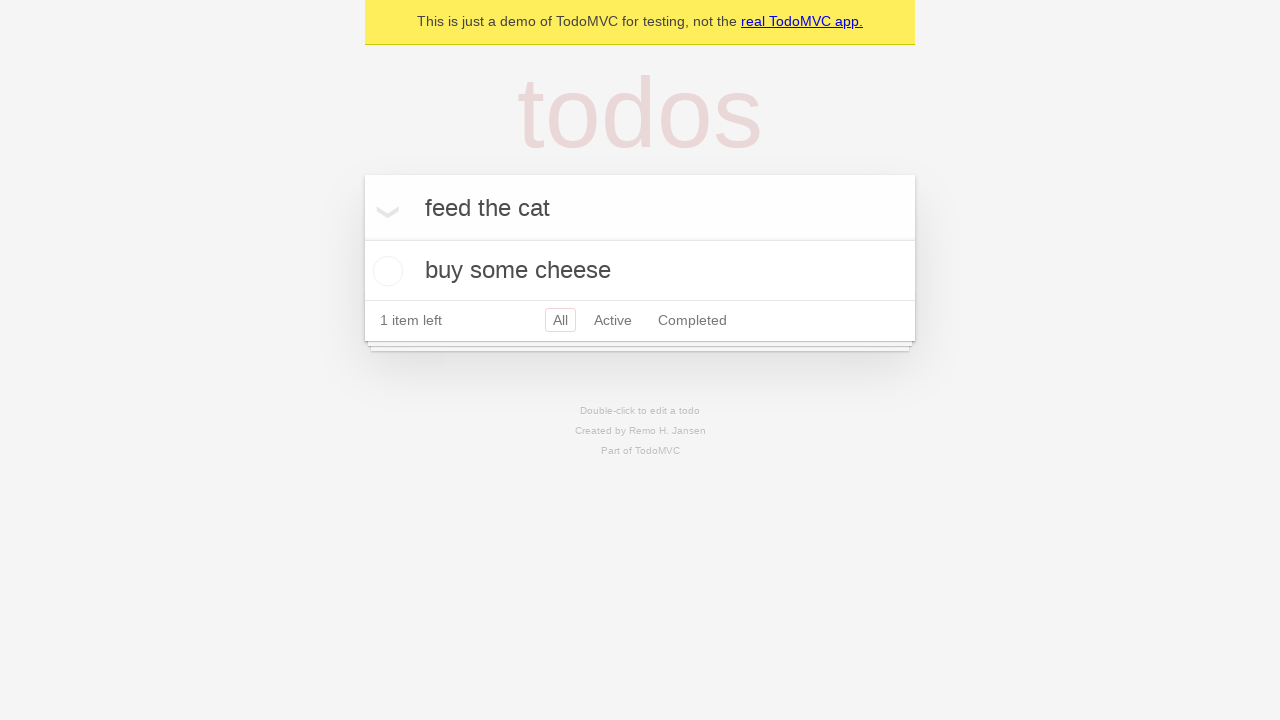

Pressed Enter to add second todo item on internal:attr=[placeholder="What needs to be done?"i]
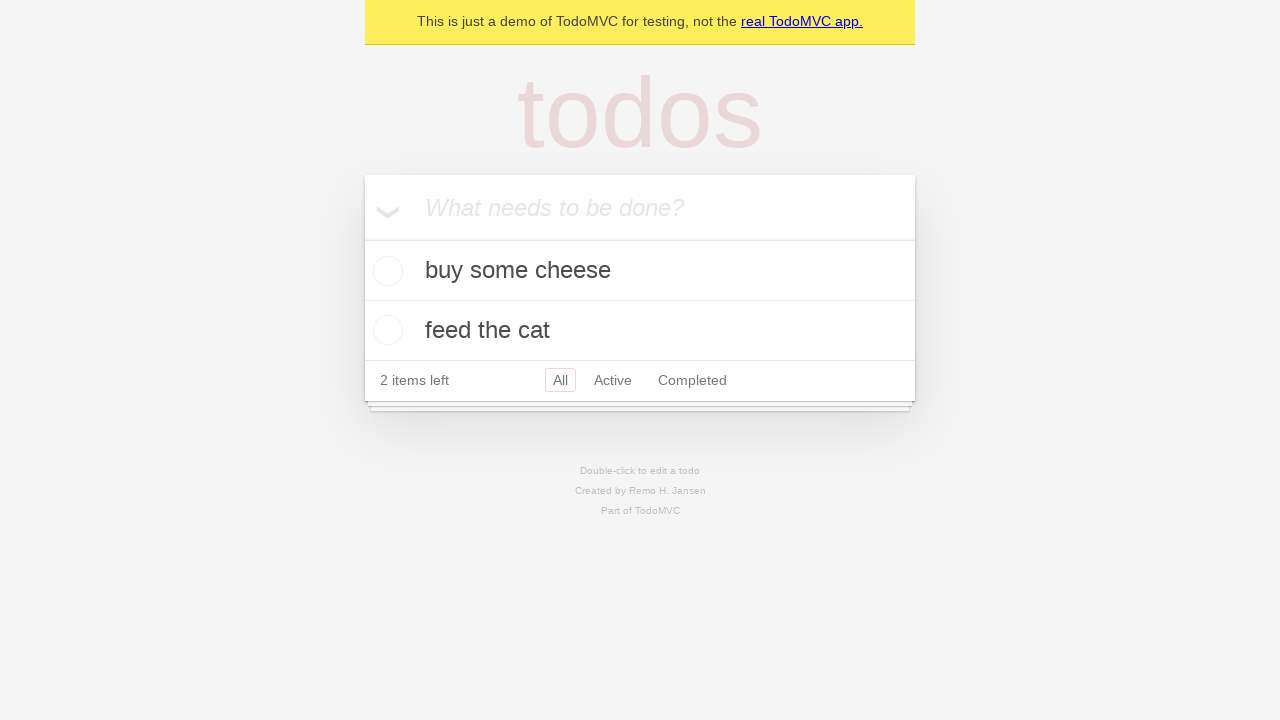

Filled todo input with 'book a doctors appointment' on internal:attr=[placeholder="What needs to be done?"i]
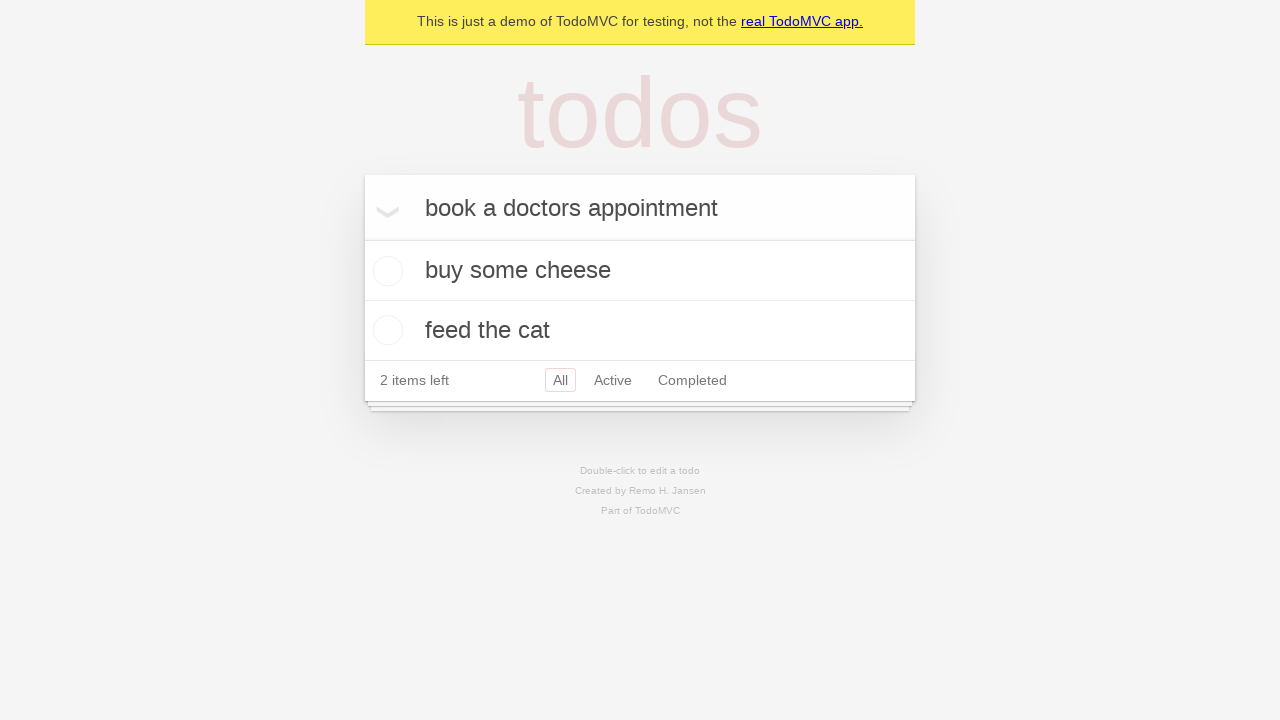

Pressed Enter to add third todo item on internal:attr=[placeholder="What needs to be done?"i]
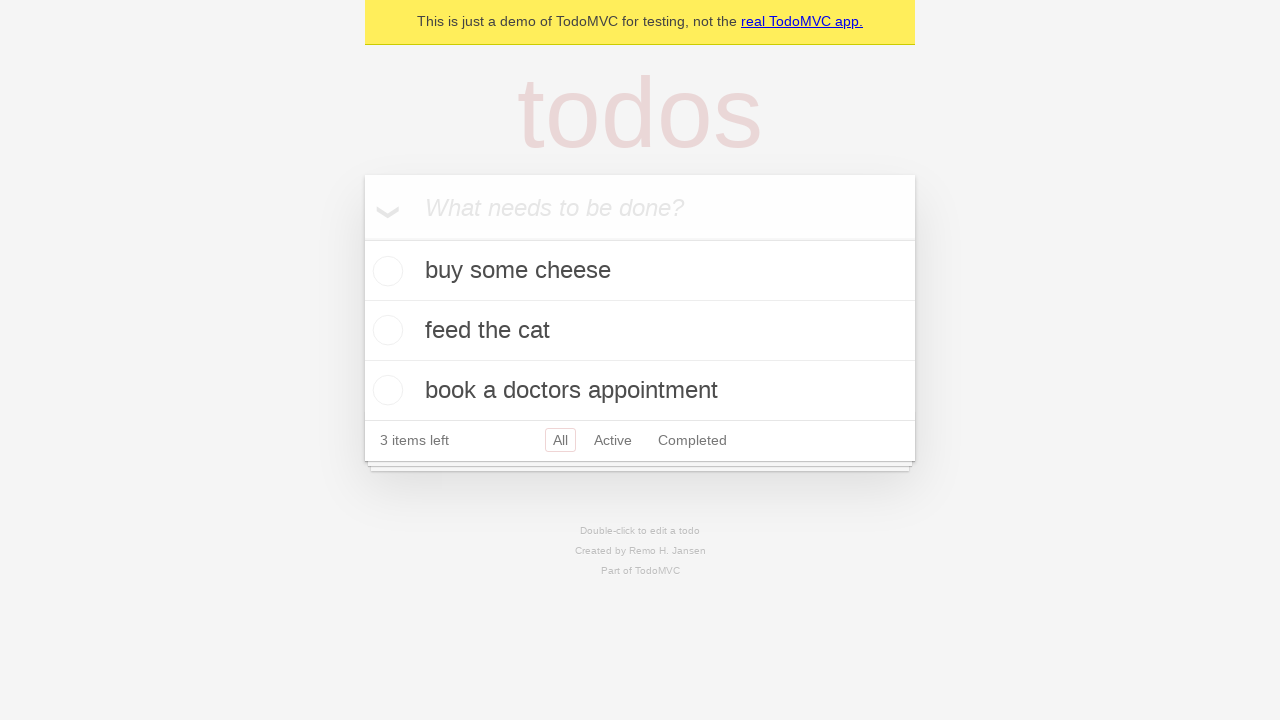

Waited for todo count element to appear
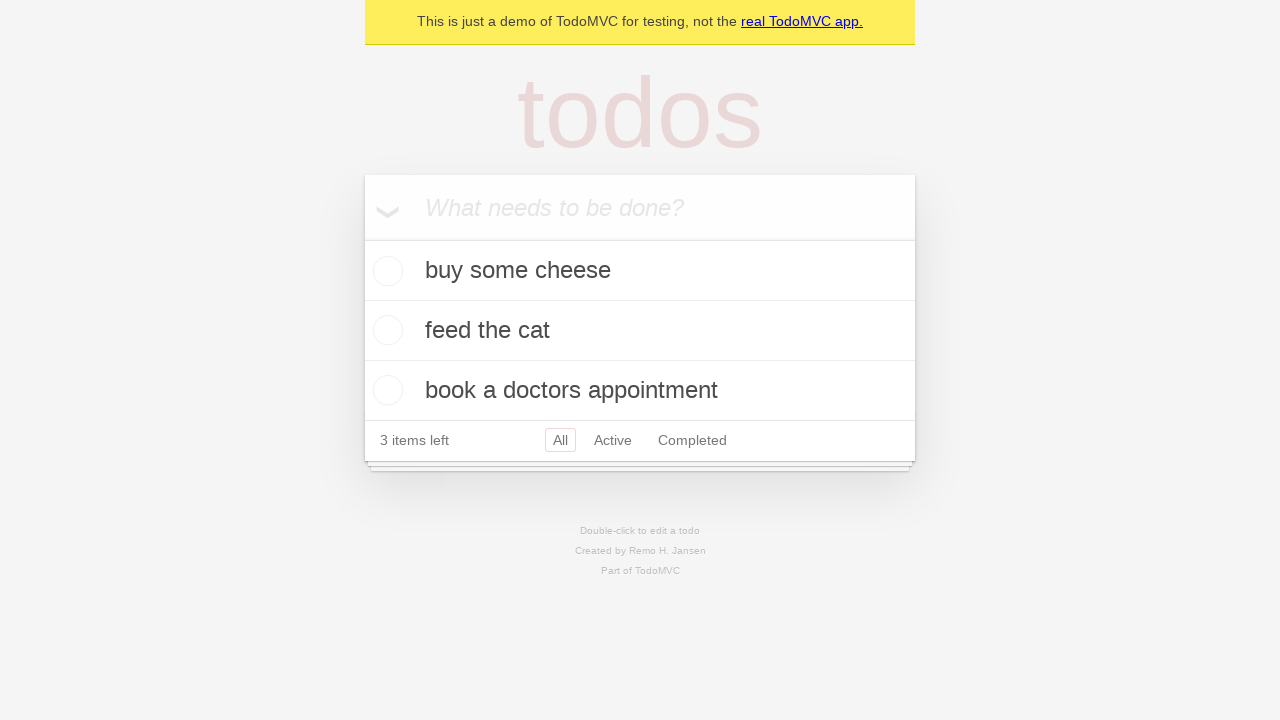

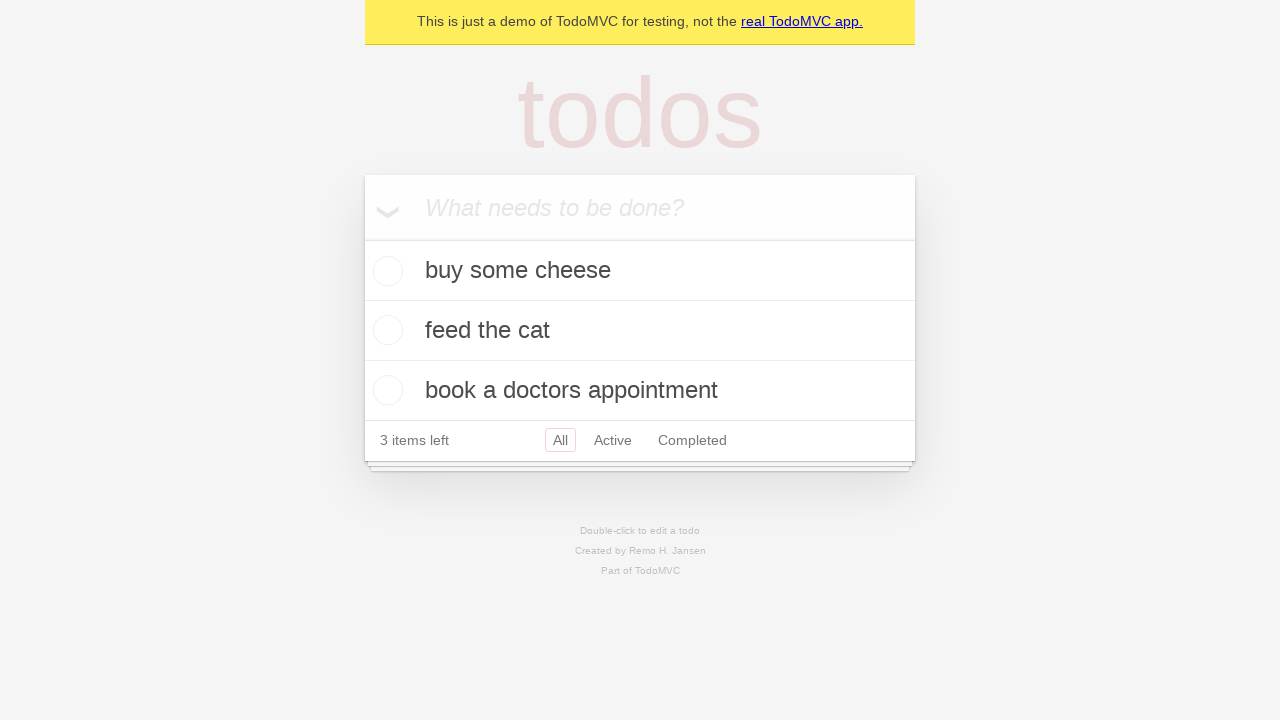